Tests double-click functionality on a specific element in the Omayo test blog

Starting URL: https://omayo.blogspot.com/

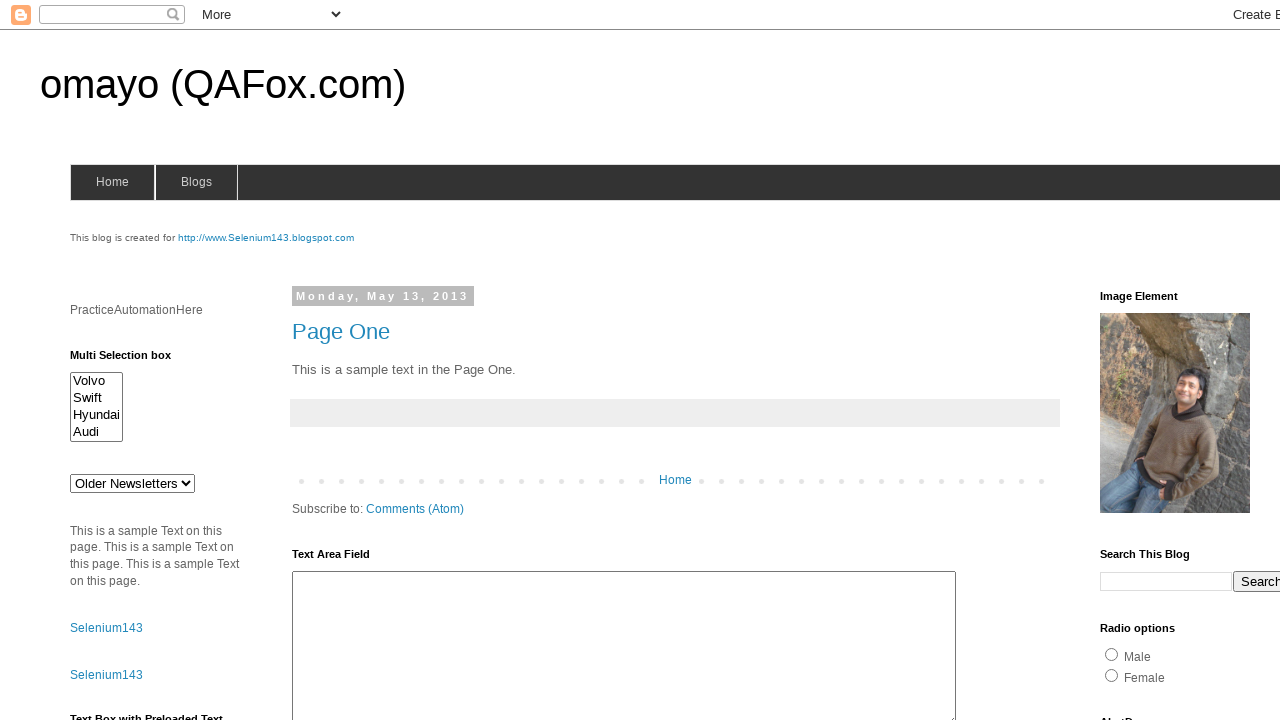

Located the double-click target element with id 'testdoubleclick'
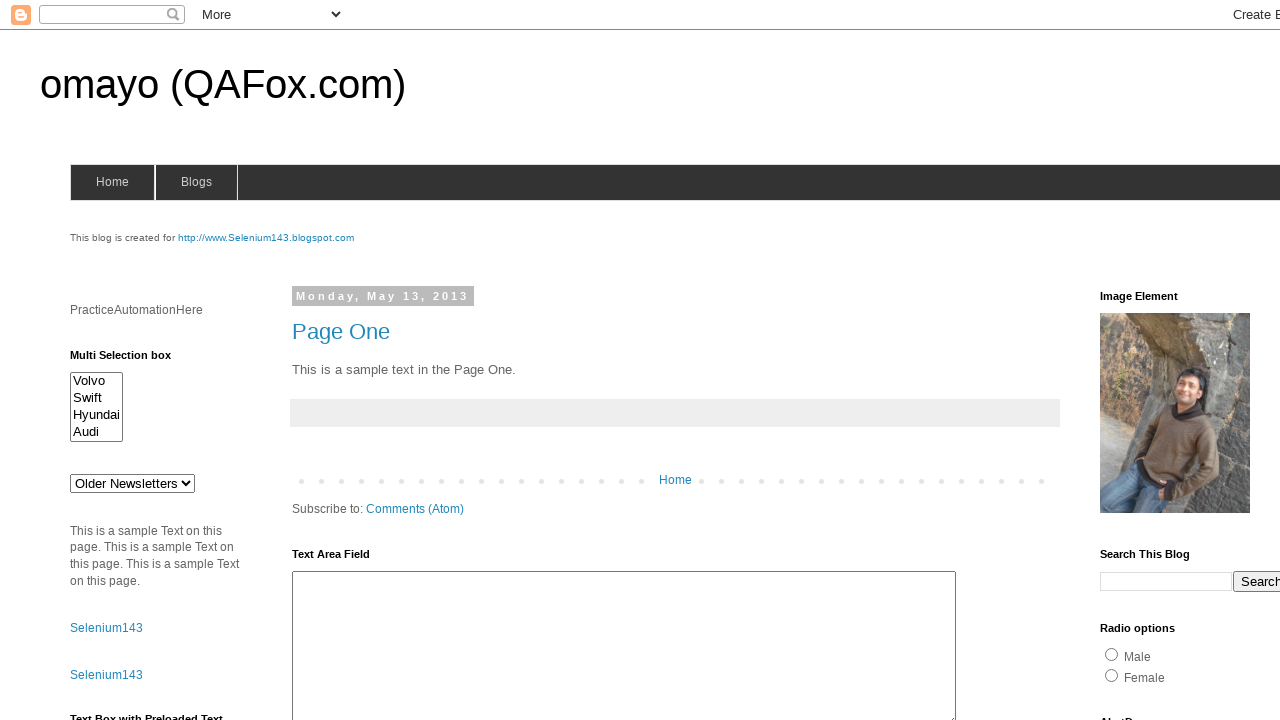

Performed double-click action on the target element at (1185, 361) on #testdoubleclick
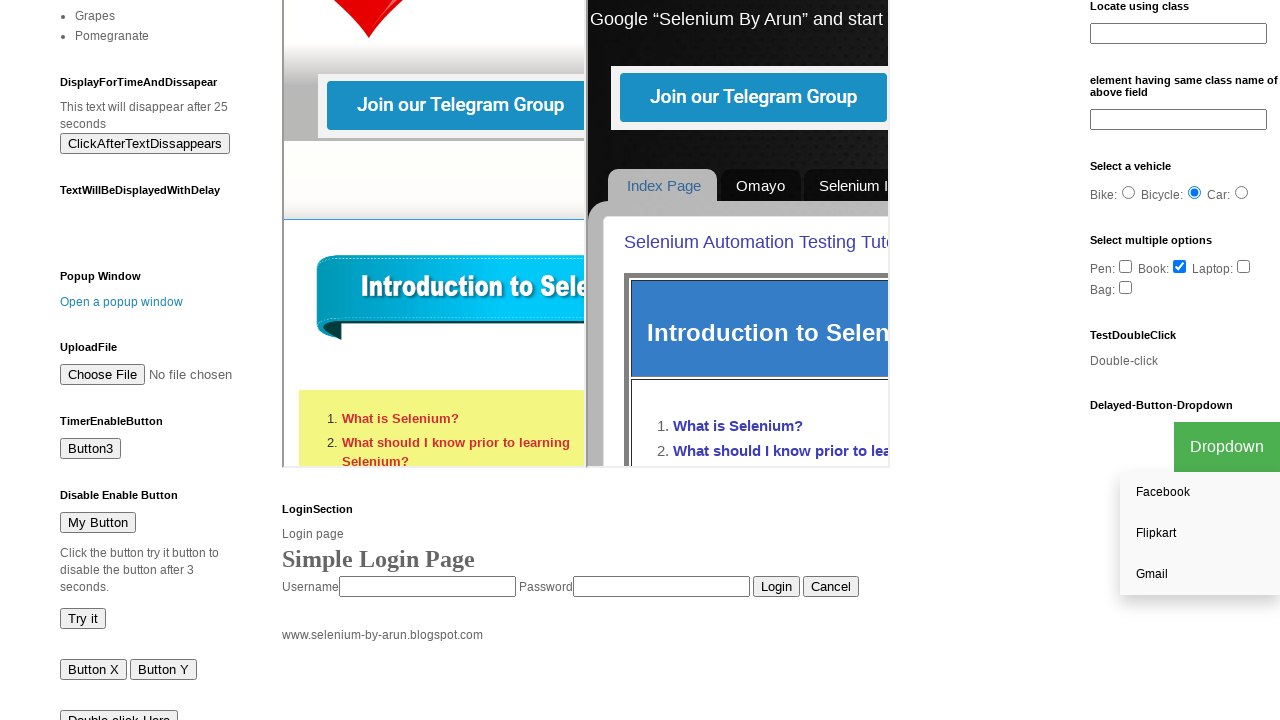

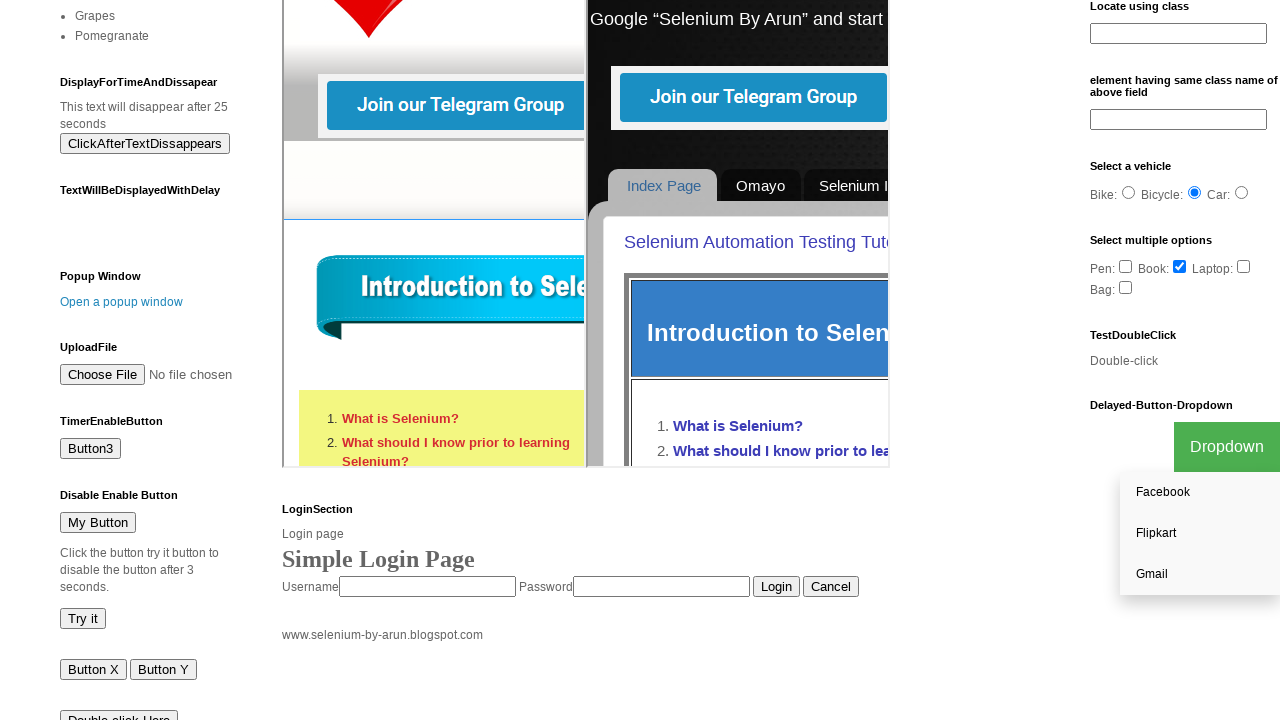